Tests checking and then unchecking all items to clear the complete state.

Starting URL: https://demo.playwright.dev/todomvc

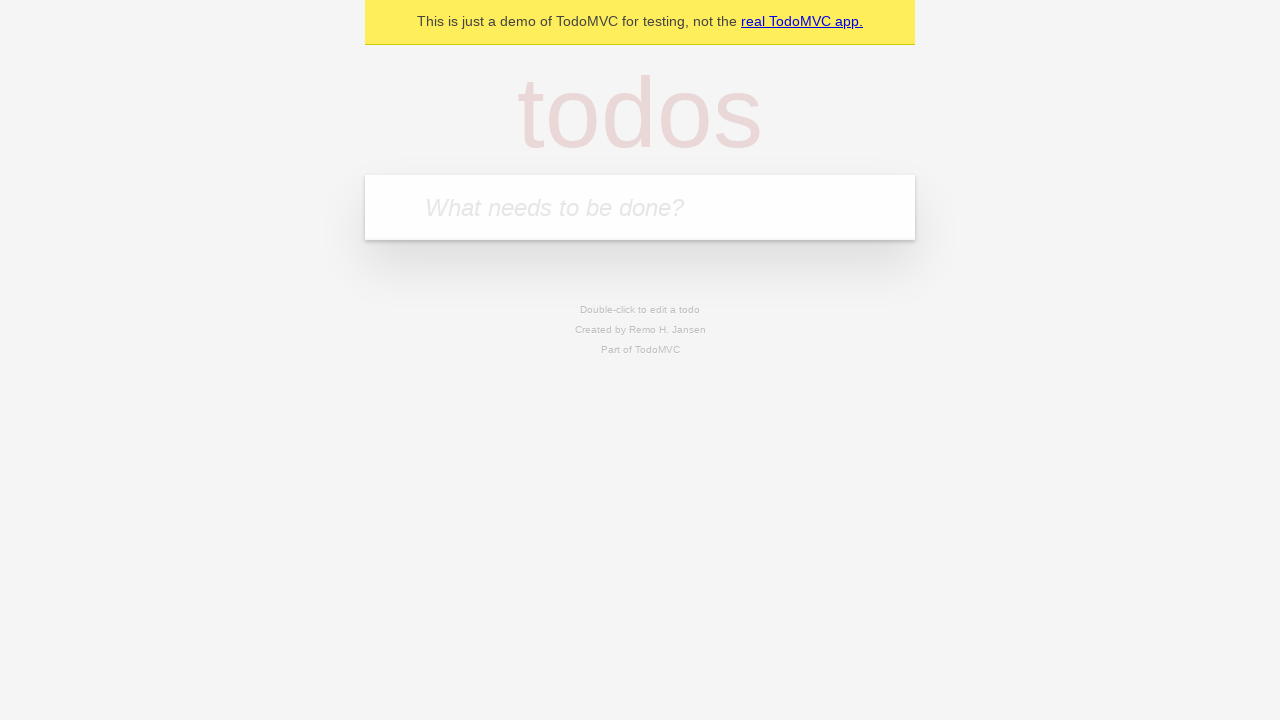

Filled first todo input with 'buy some cheese' on internal:attr=[placeholder="What needs to be done?"i]
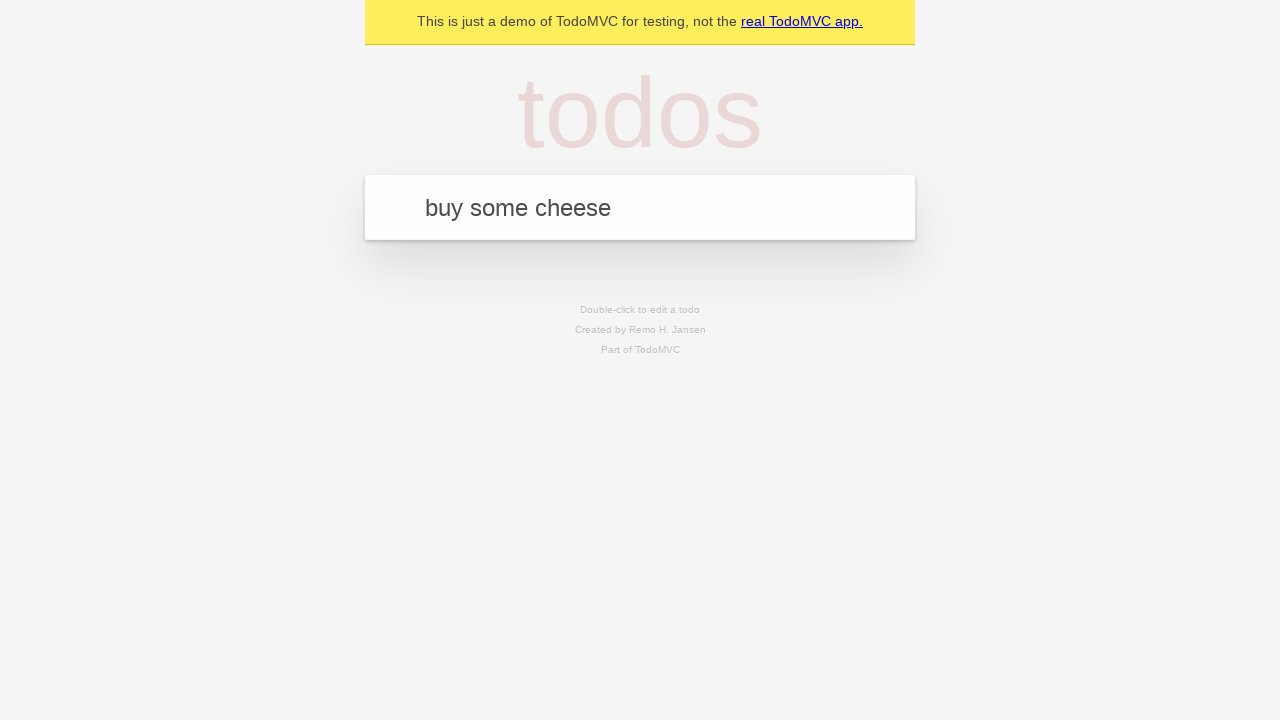

Pressed Enter to create first todo on internal:attr=[placeholder="What needs to be done?"i]
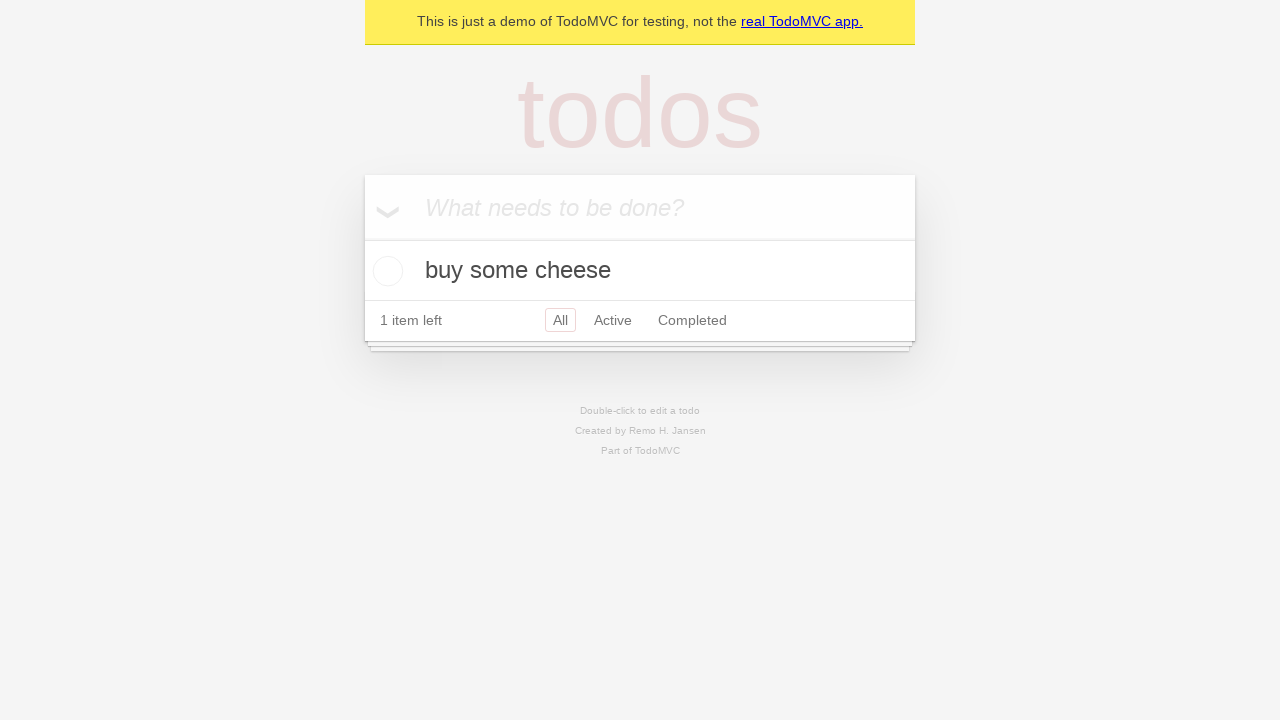

Filled second todo input with 'feed the cat' on internal:attr=[placeholder="What needs to be done?"i]
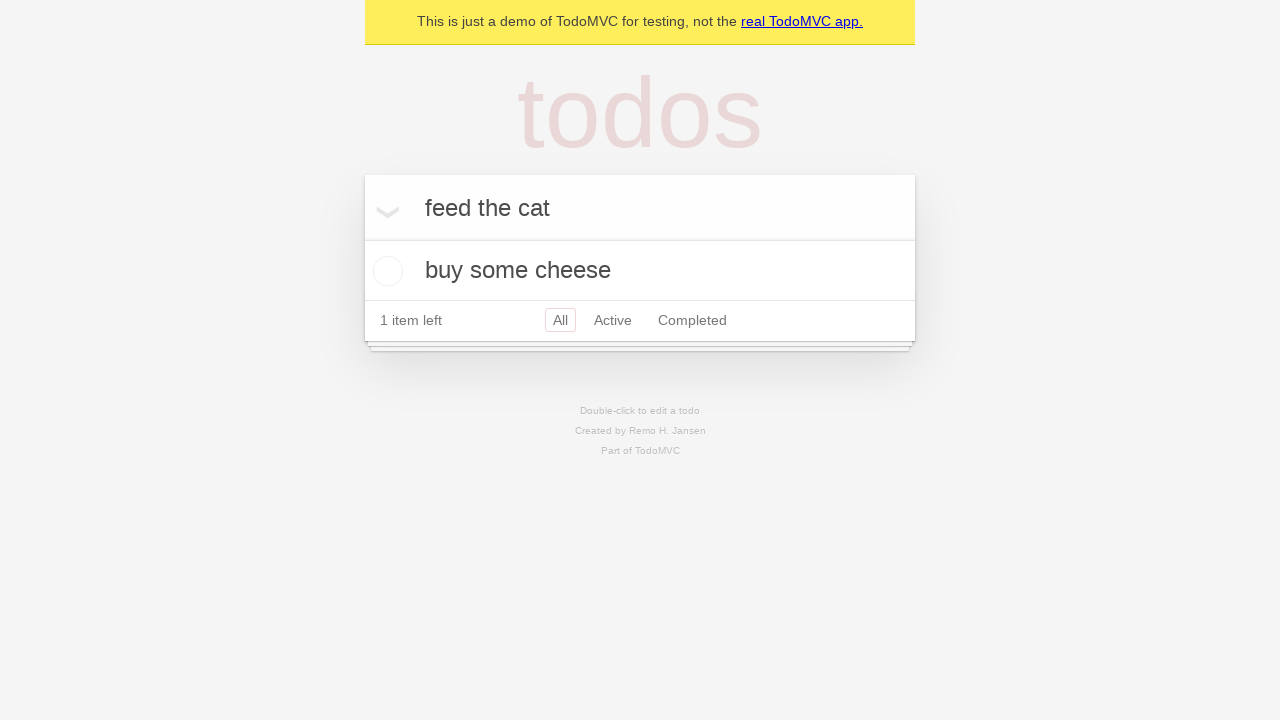

Pressed Enter to create second todo on internal:attr=[placeholder="What needs to be done?"i]
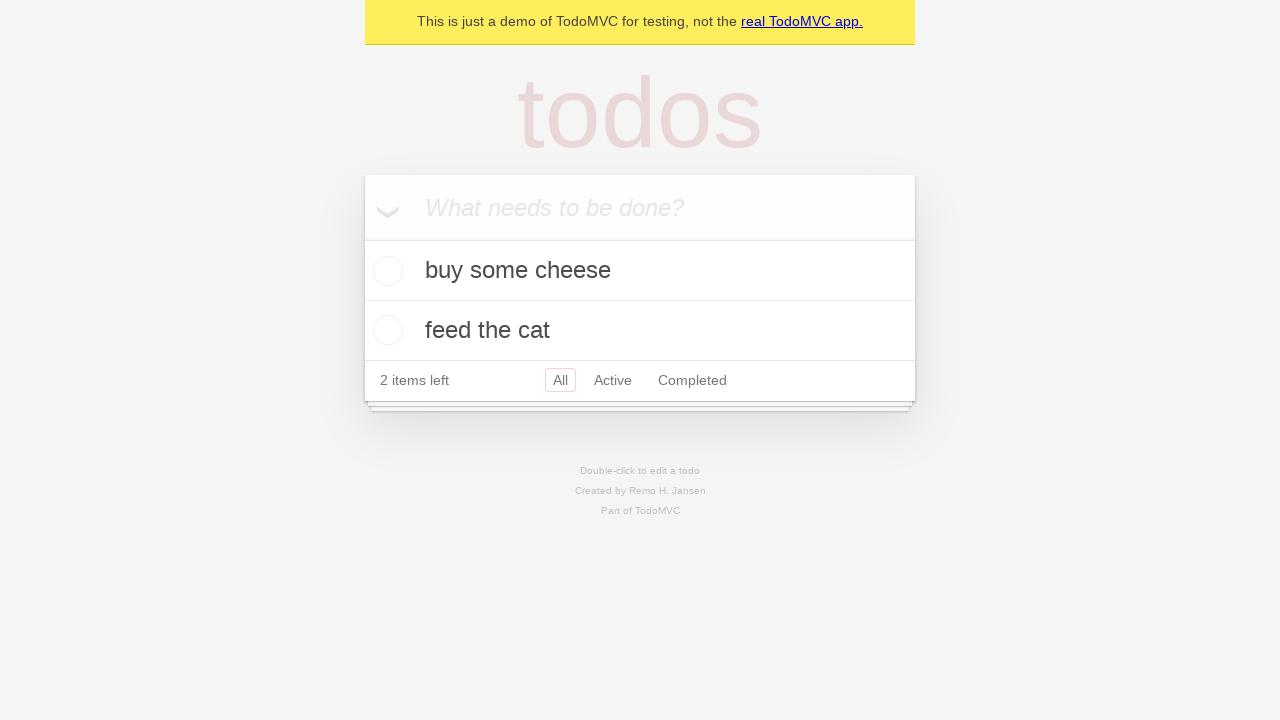

Filled third todo input with 'book a doctors appointment' on internal:attr=[placeholder="What needs to be done?"i]
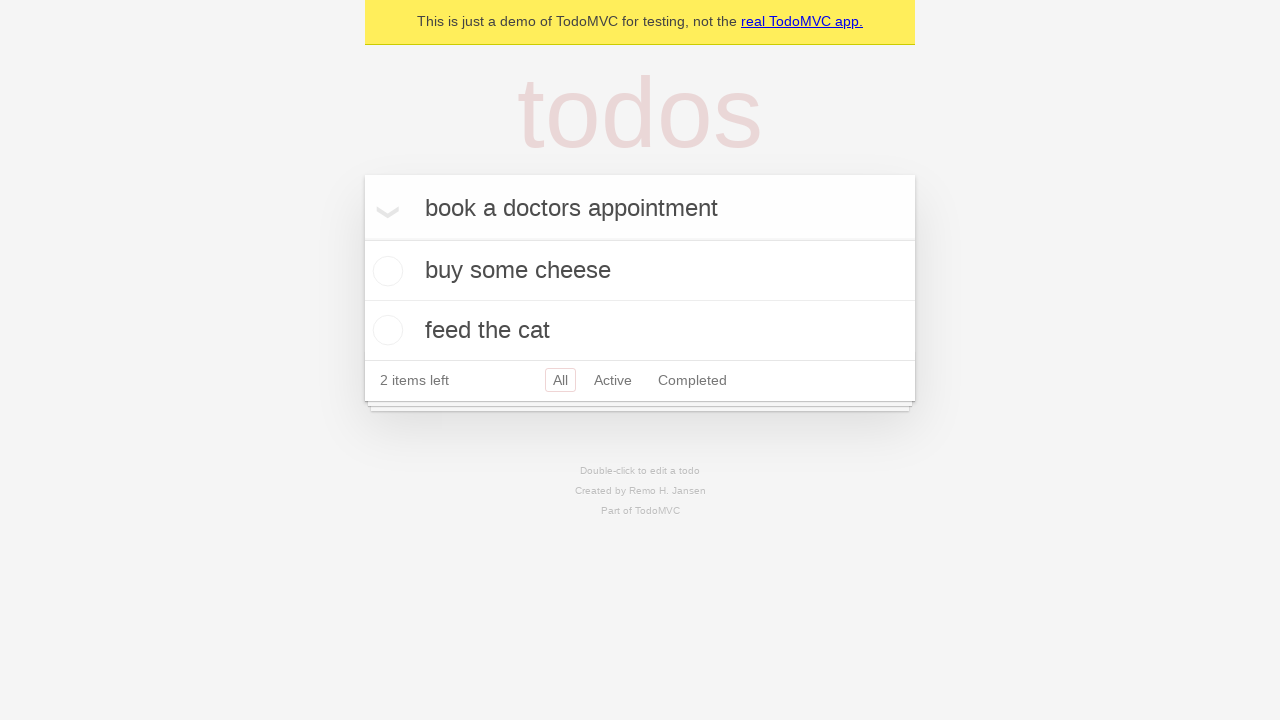

Pressed Enter to create third todo on internal:attr=[placeholder="What needs to be done?"i]
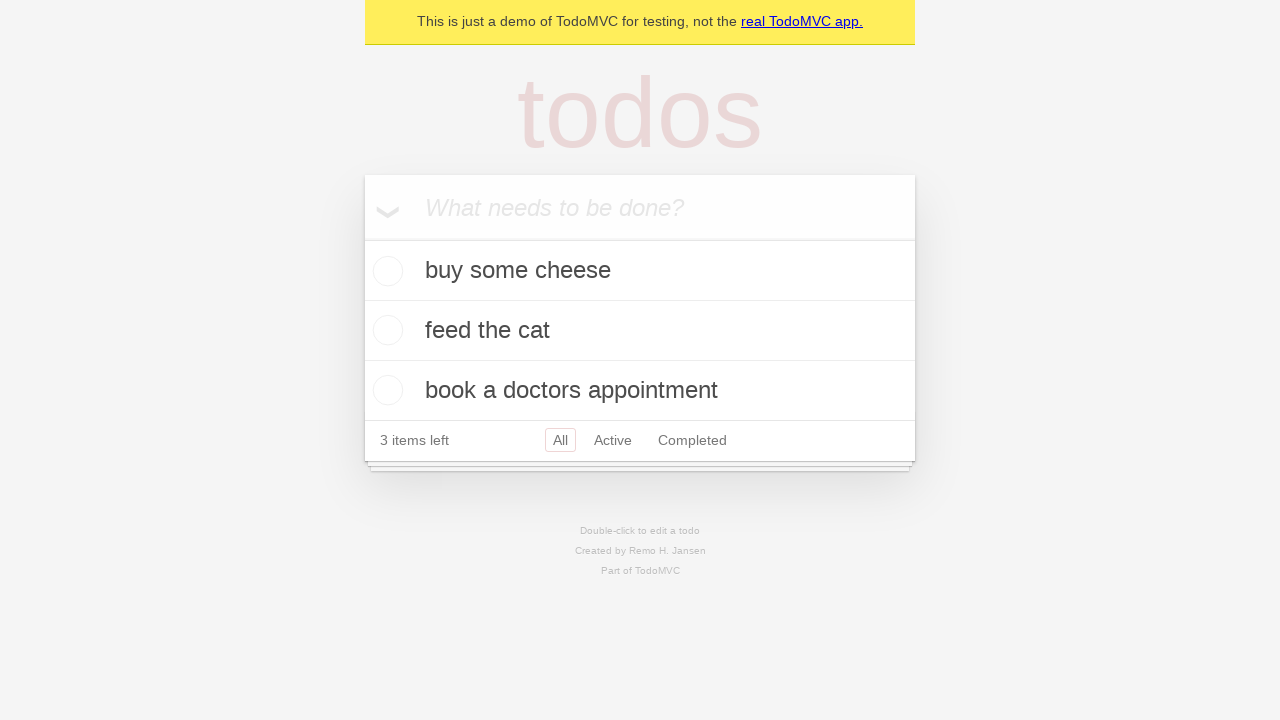

Checked 'Mark all as complete' checkbox to complete all todos at (362, 238) on internal:label="Mark all as complete"i
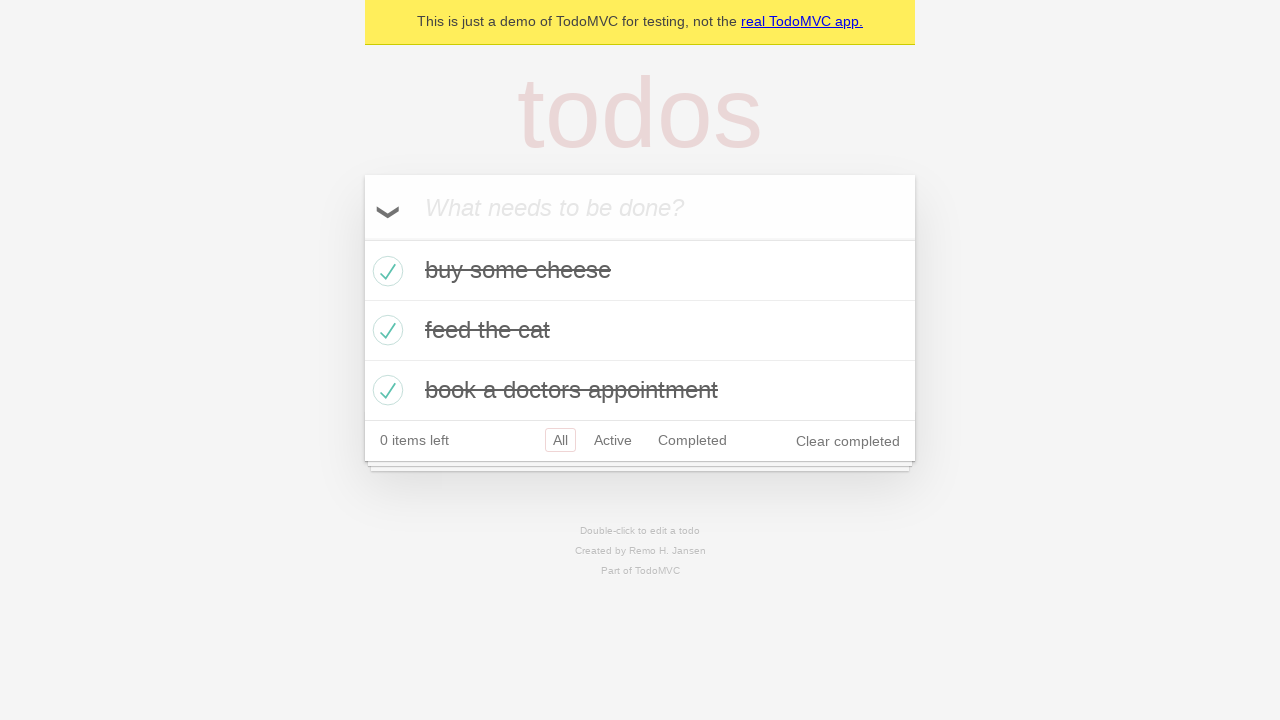

Unchecked 'Mark all as complete' checkbox to clear complete state of all todos at (362, 238) on internal:label="Mark all as complete"i
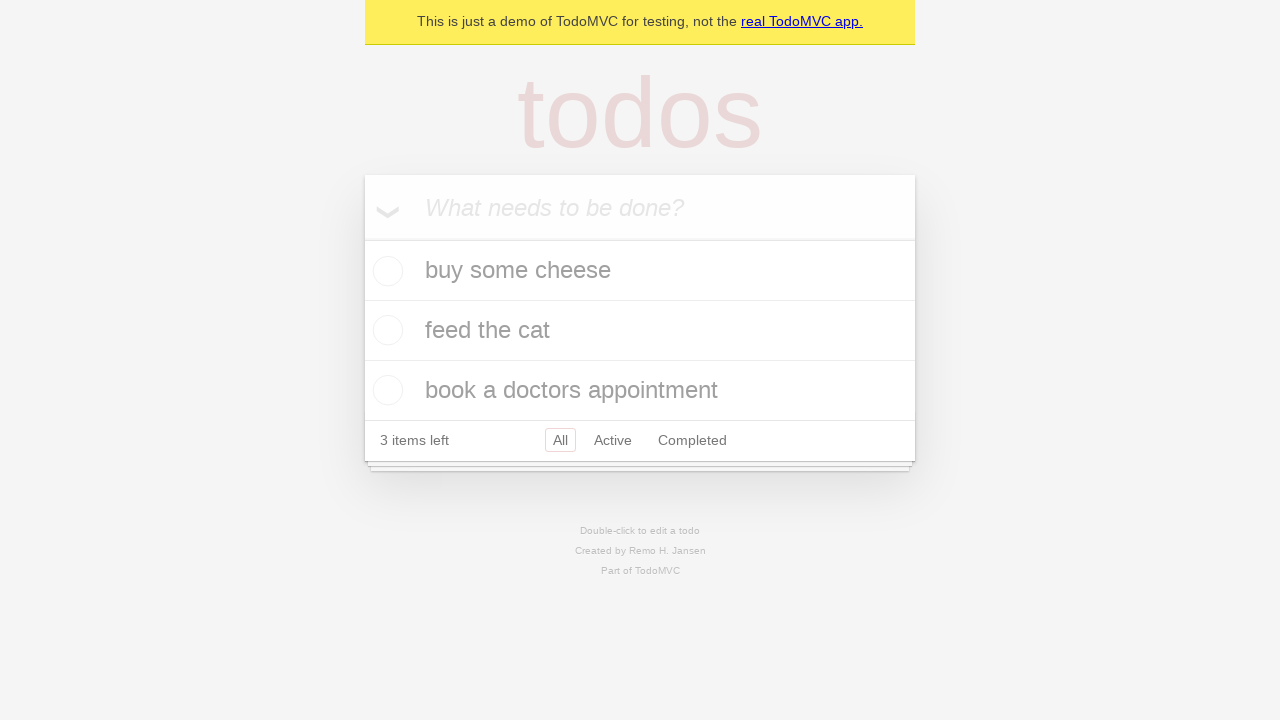

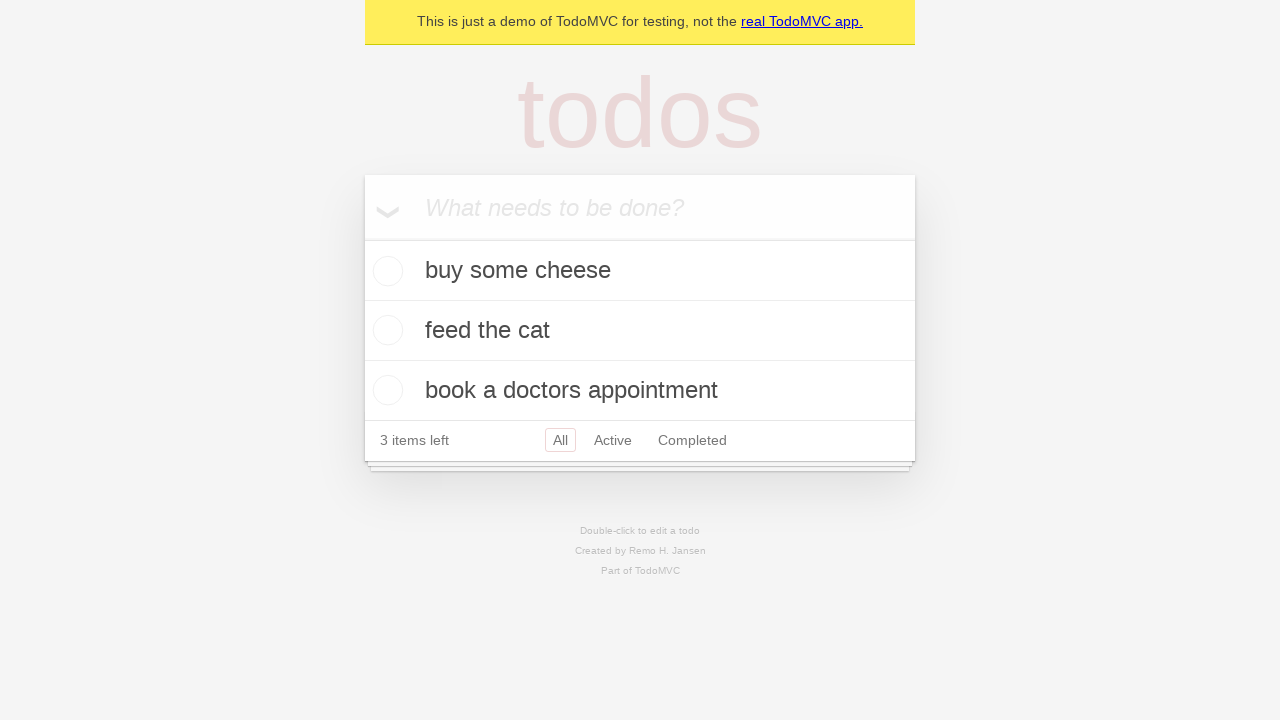